Clicks the Pause video button on GitHub homepage

Starting URL: https://github.com

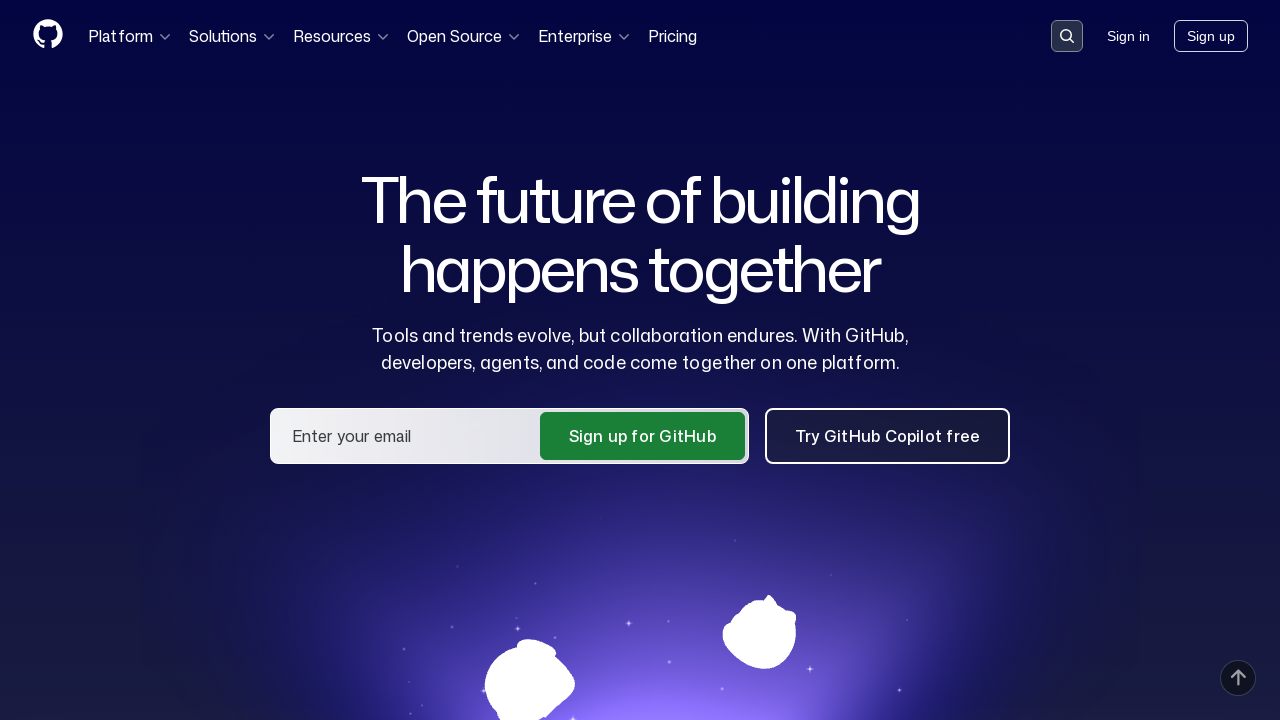

Waited for Pause video button to appear
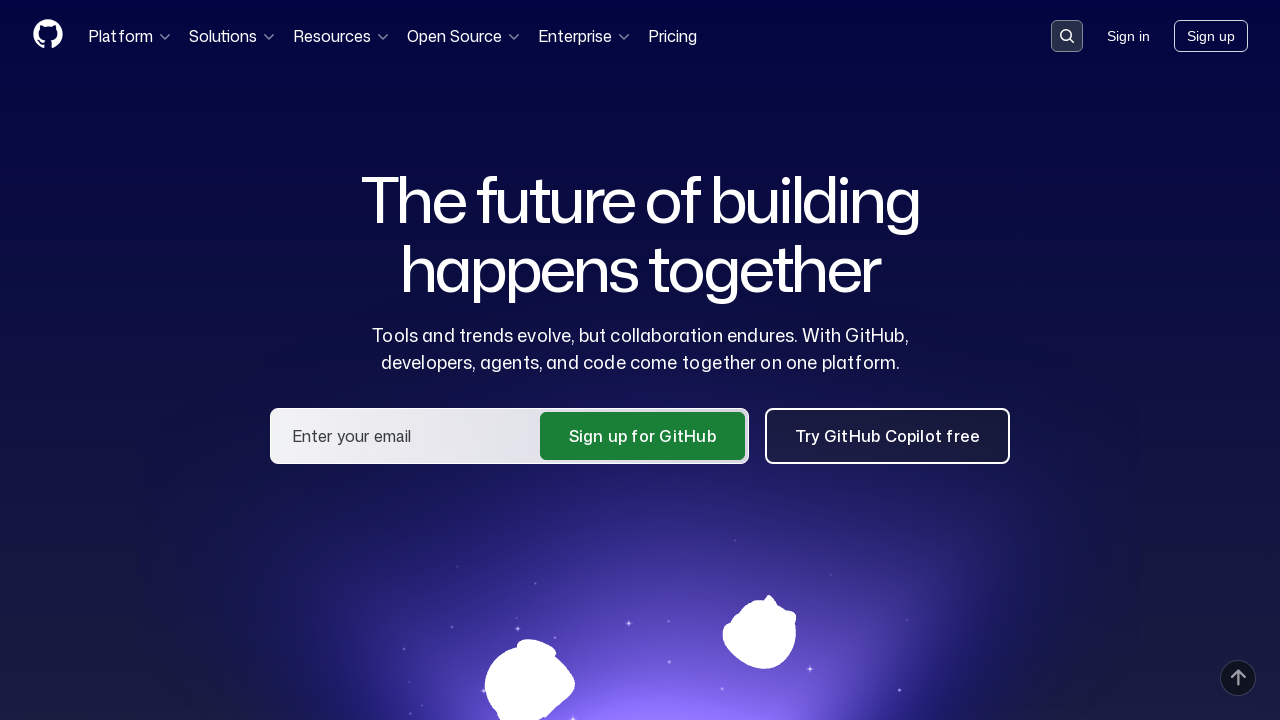

Clicked Pause video button on GitHub homepage at (1226, 360) on internal:role=button[name="Pause video"i]
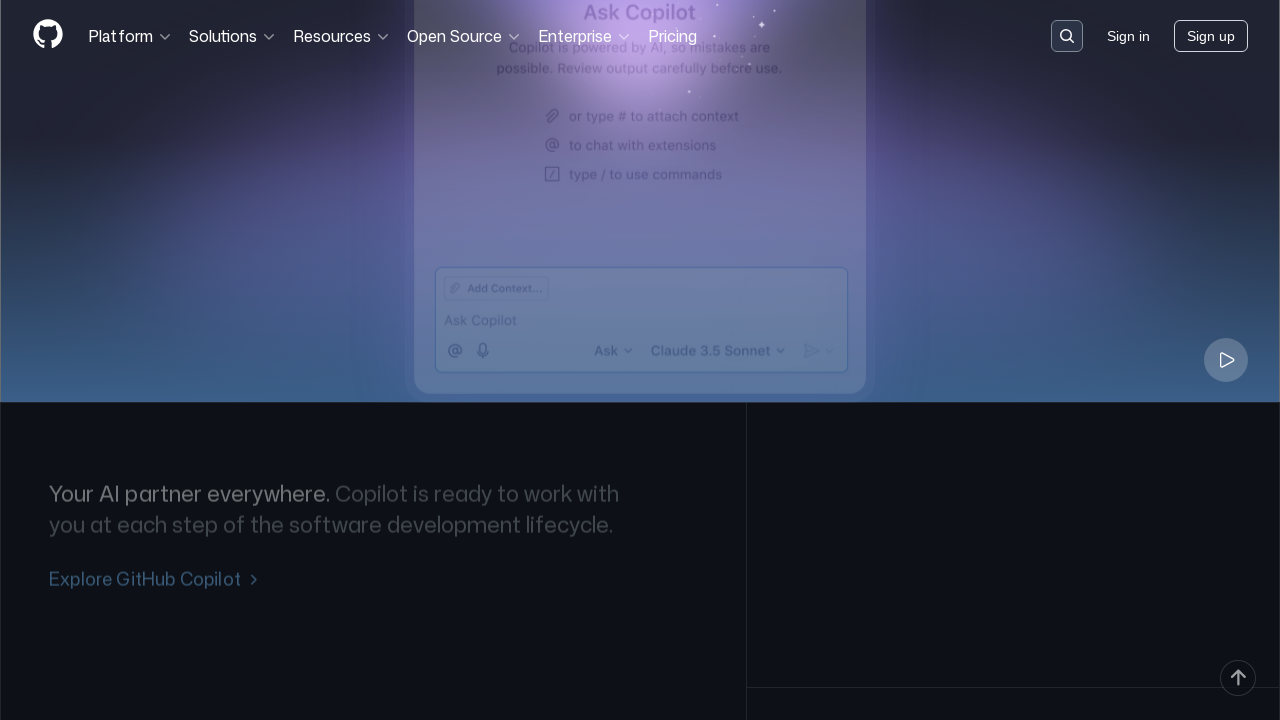

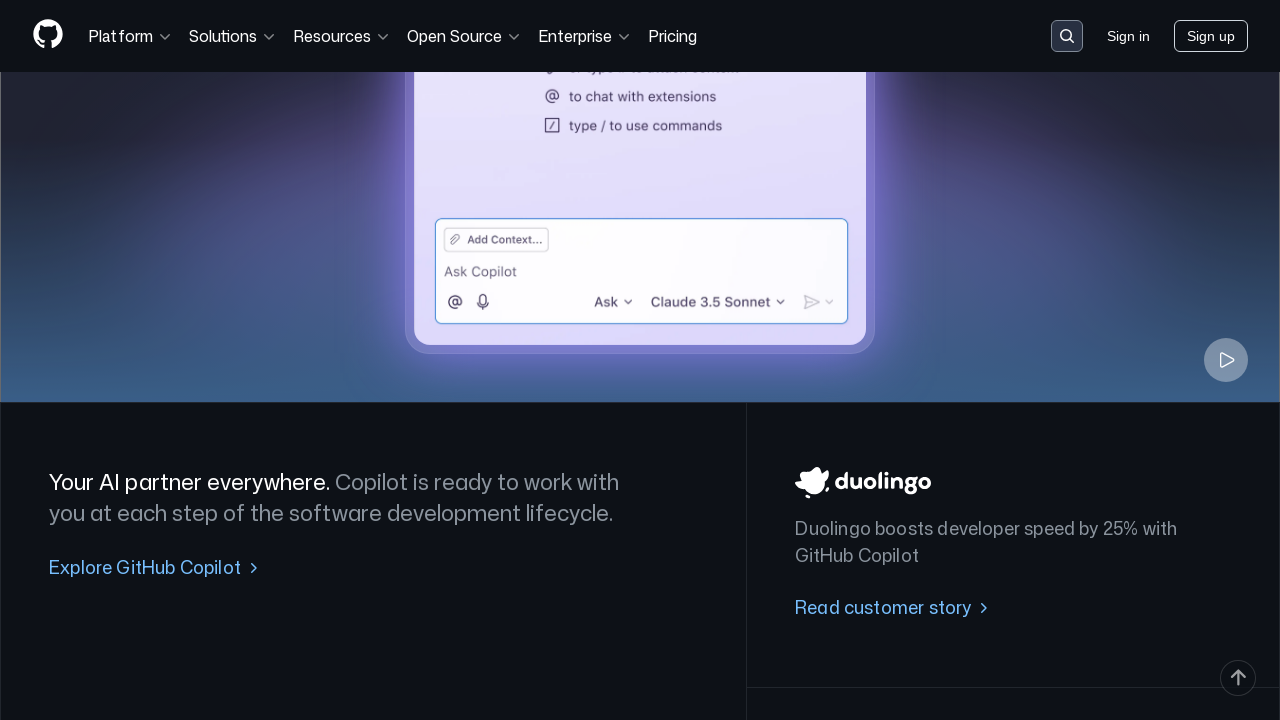